Tests radio button functionality by selecting different options and verifying the selection state

Starting URL: https://demoqa.com/radio-button

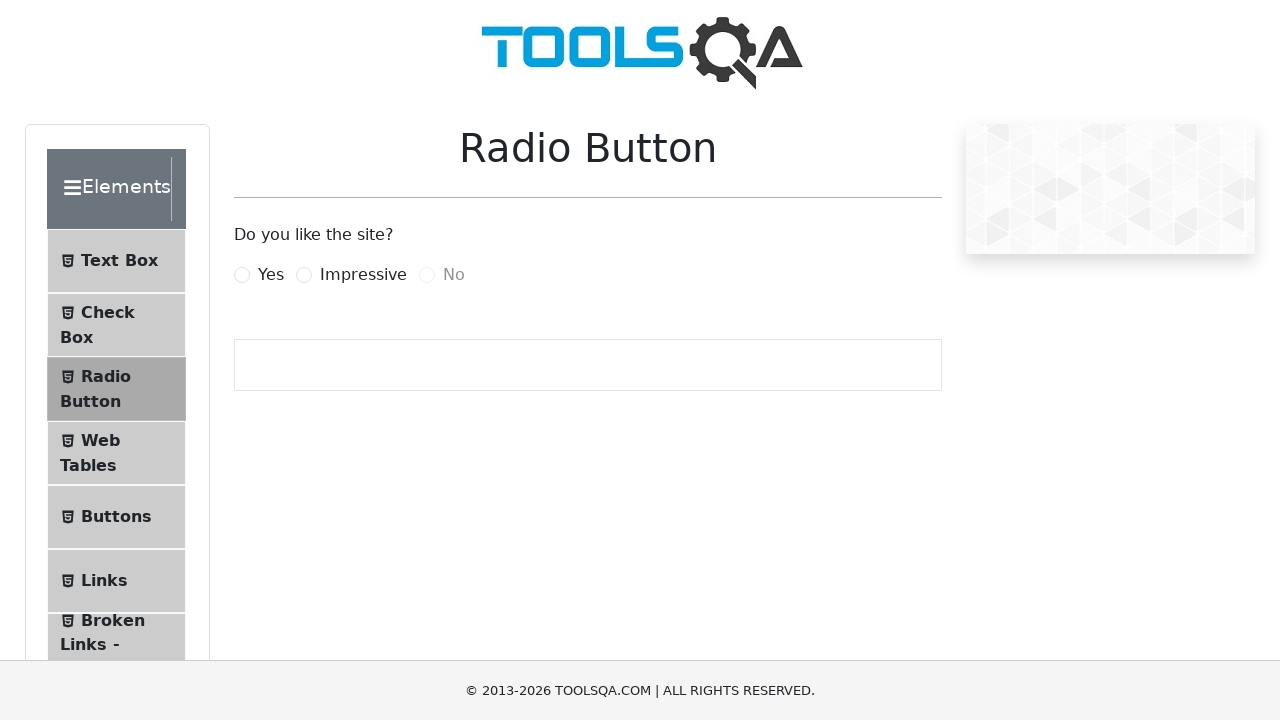

Clicked 'Yes' radio button at (271, 275) on label[for='yesRadio']
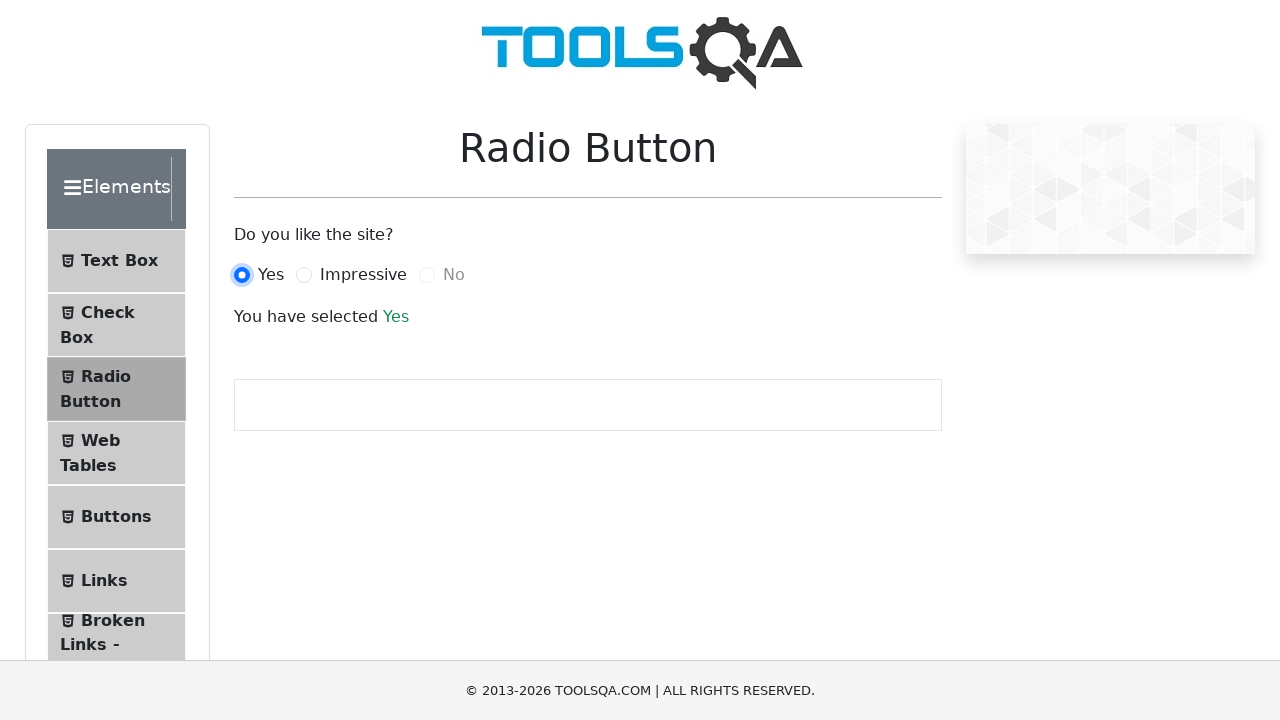

Result text appeared after selecting 'Yes'
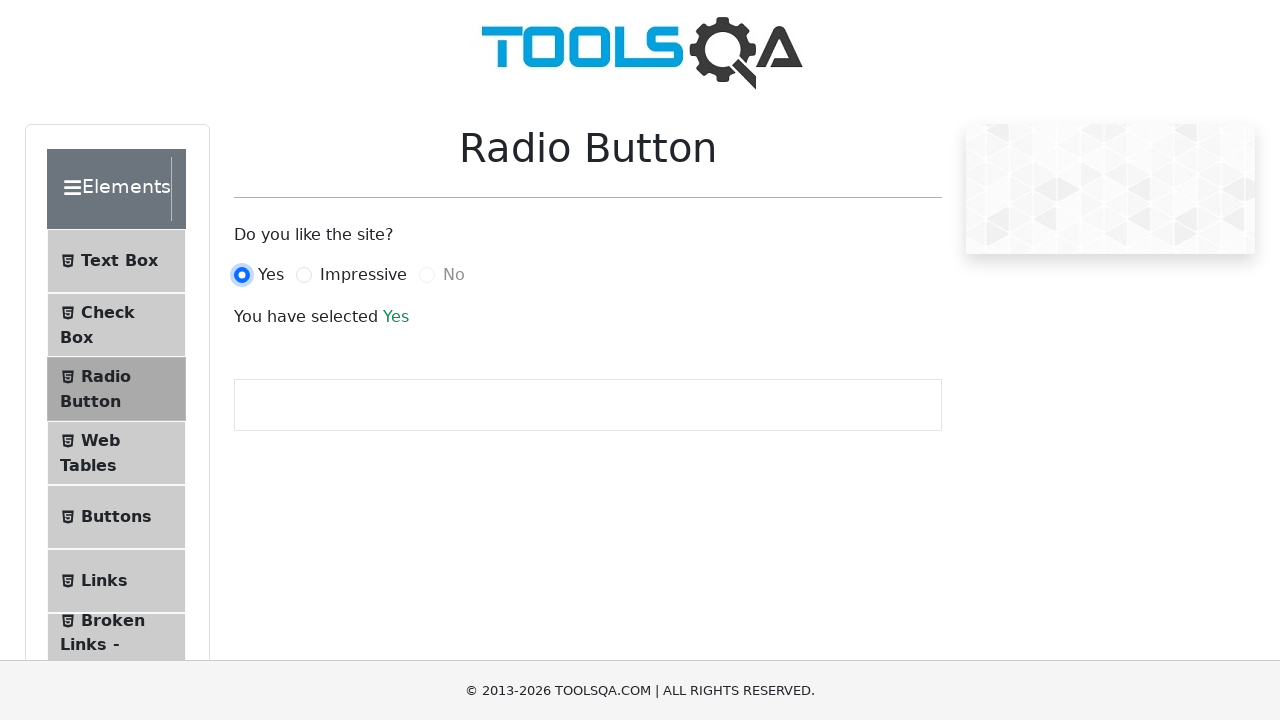

Clicked 'Impressive' radio button at (363, 275) on label[for='impressiveRadio']
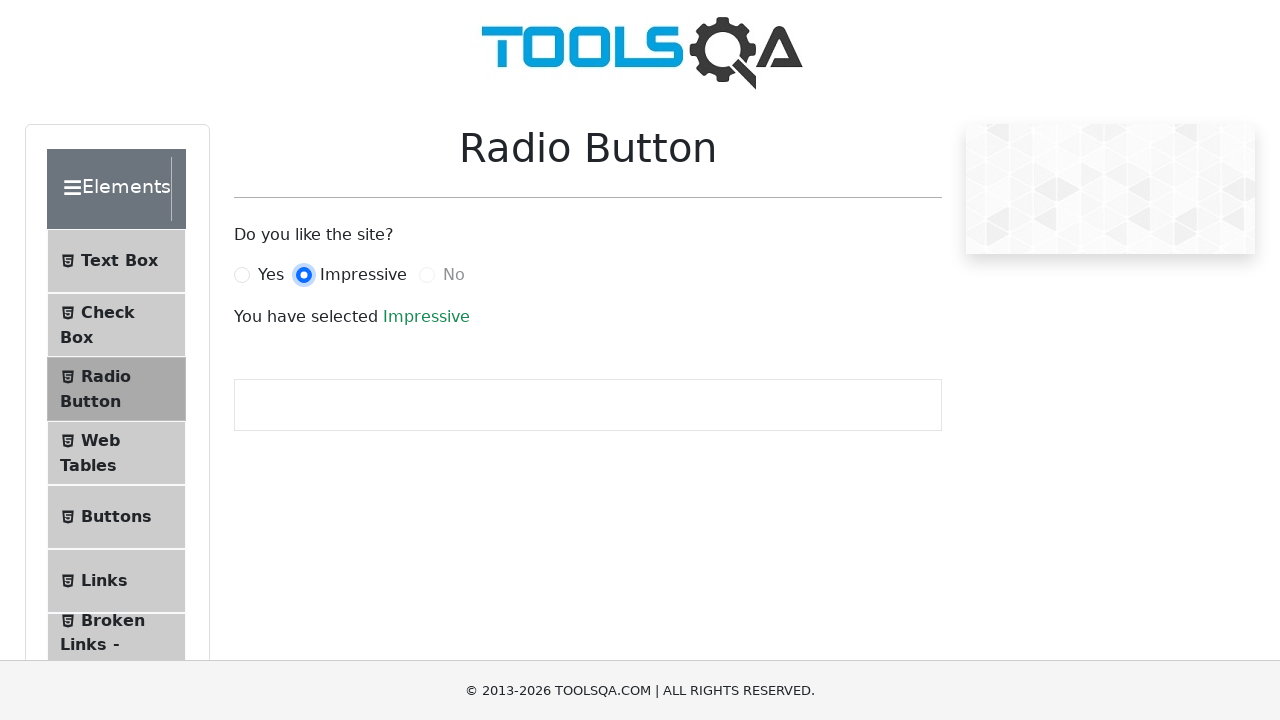

Result text updated after selecting 'Impressive'
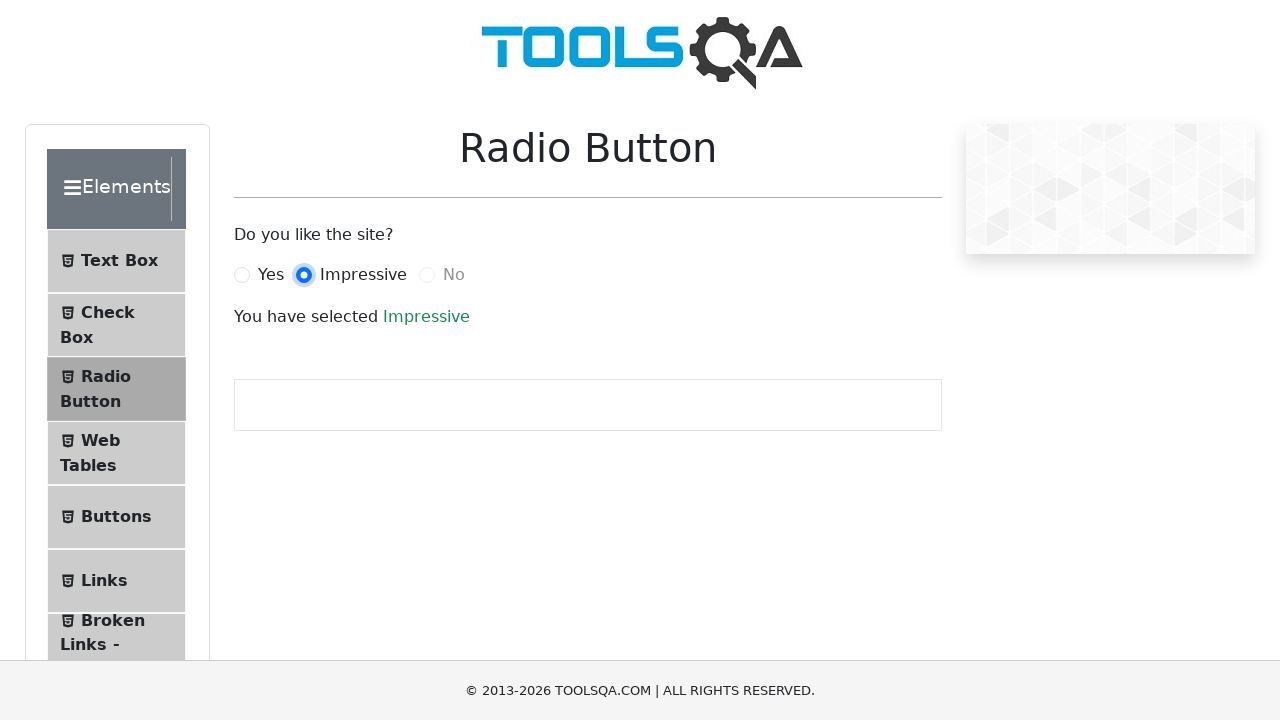

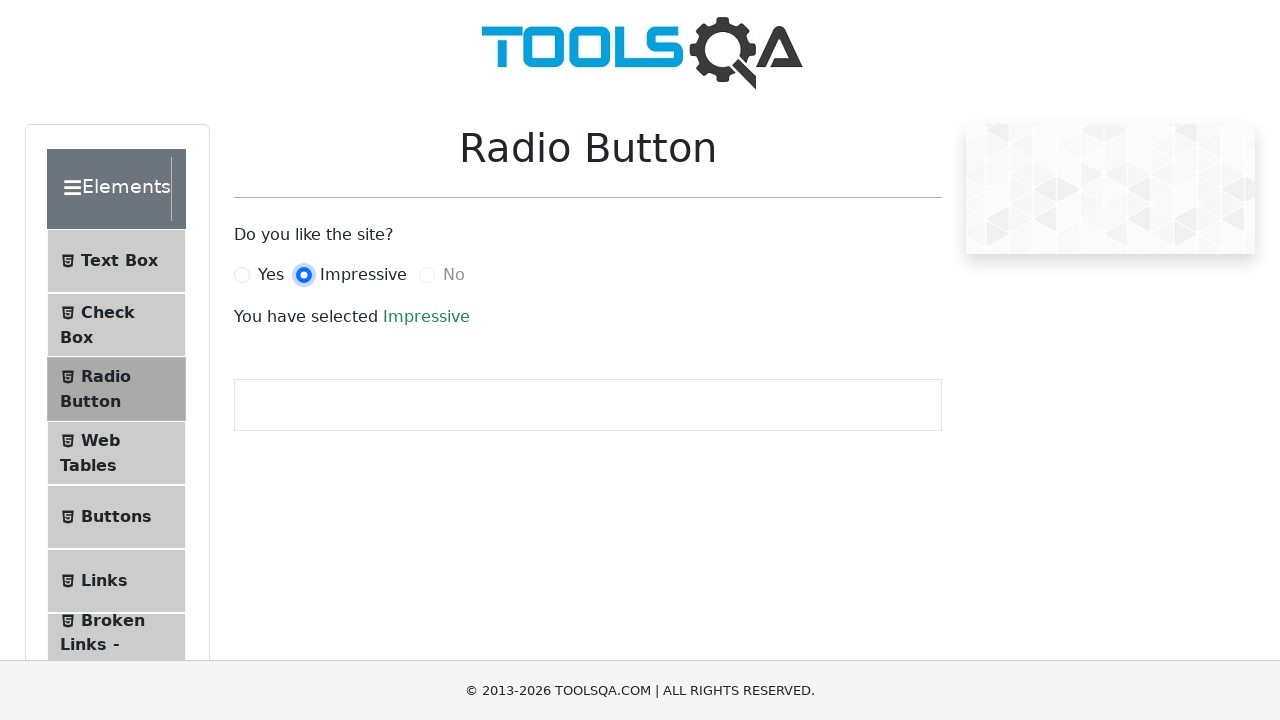